Tests drag and drop functionality on the jQuery UI demo page by switching to an iframe and dragging an element onto a droppable target.

Starting URL: https://jqueryui.com/droppable/

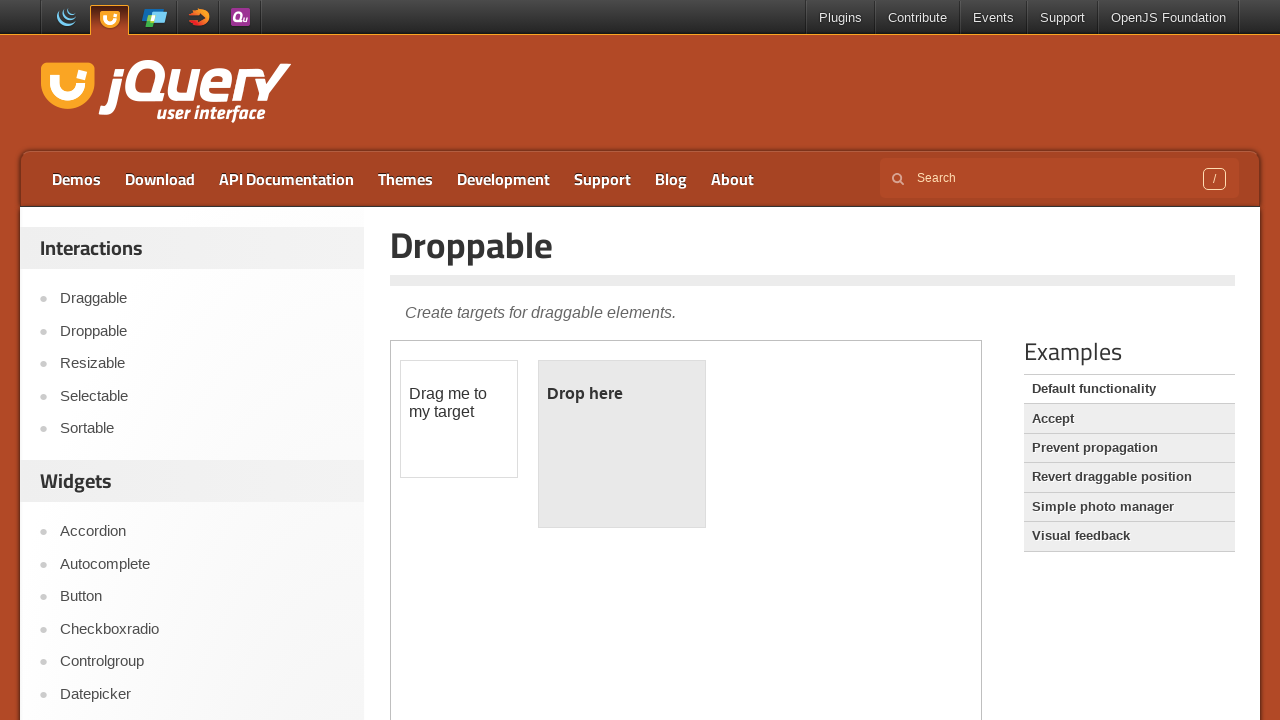

Waited for iframe to be present on the page
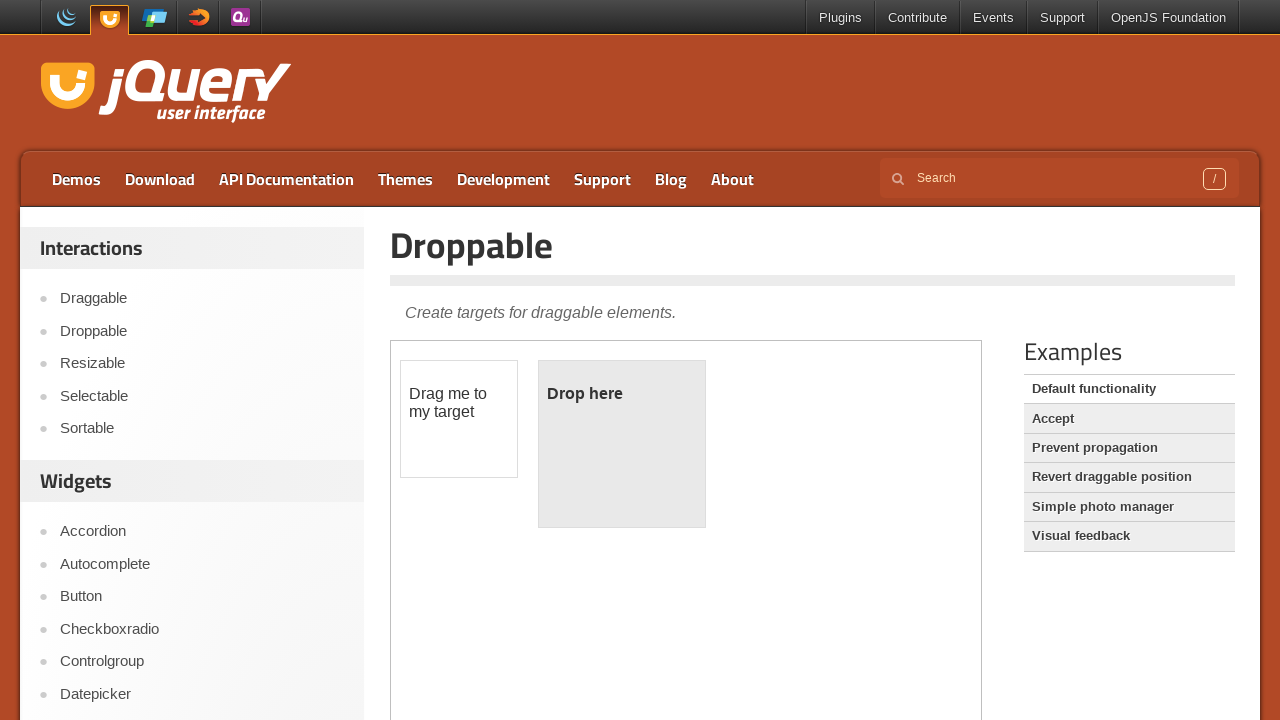

Located and switched to the first iframe
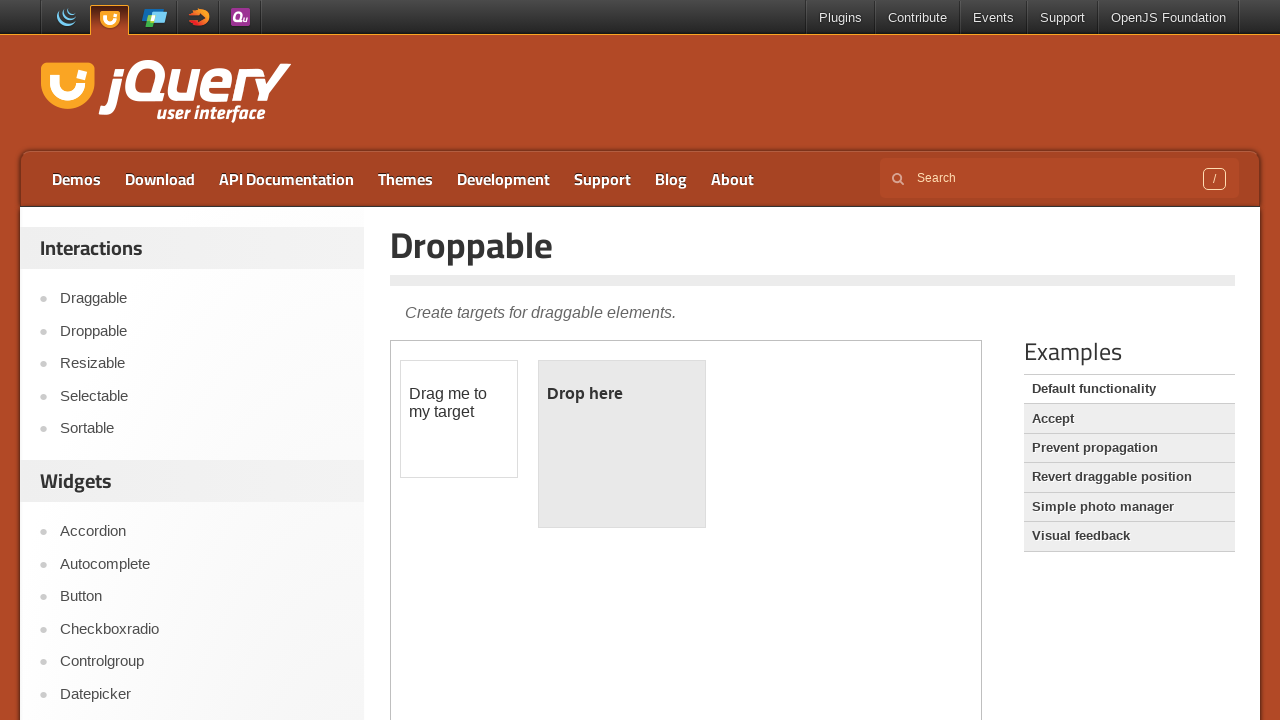

Waited for draggable element (#draggable) to be present in iframe
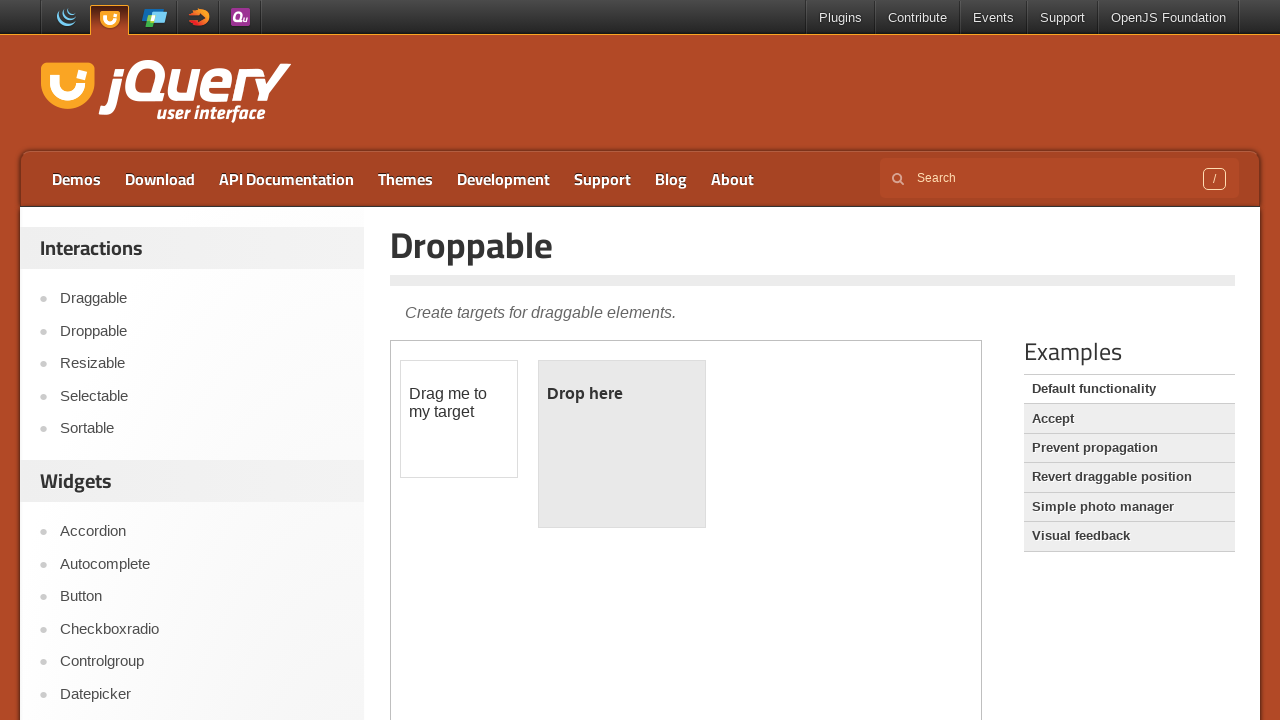

Waited for droppable element (#droppable) to be present in iframe
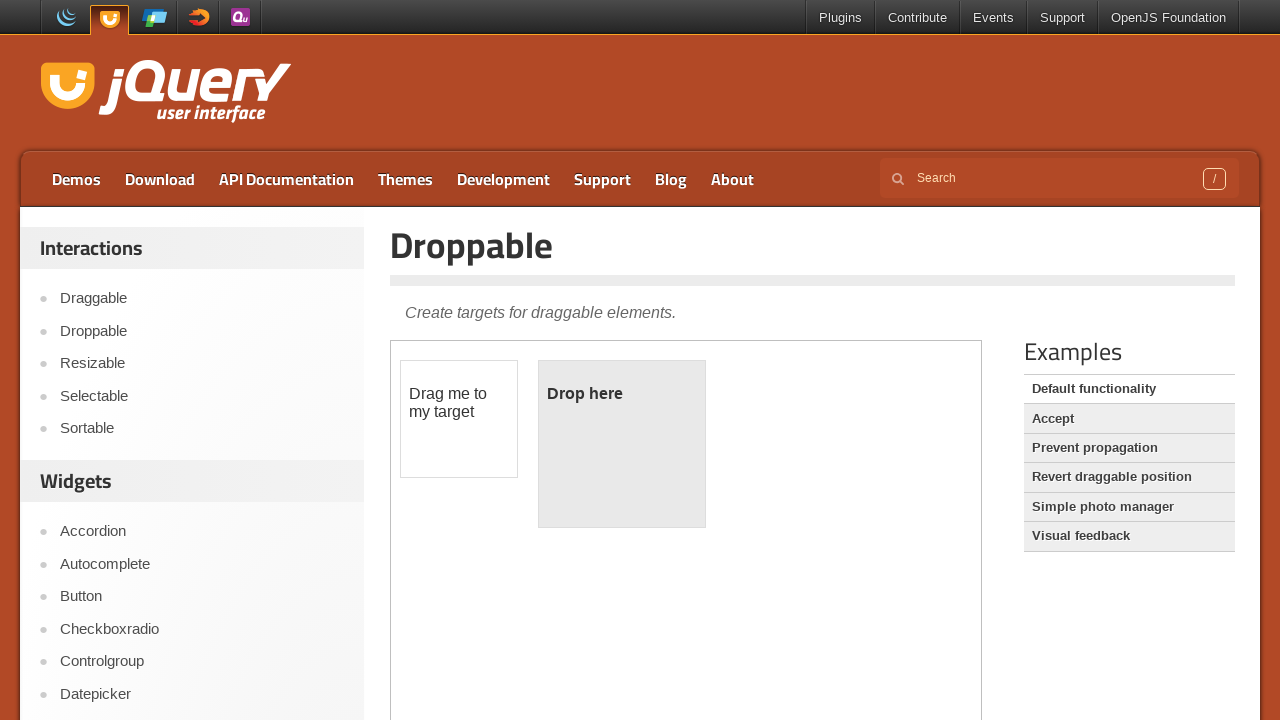

Retrieved reference to draggable element
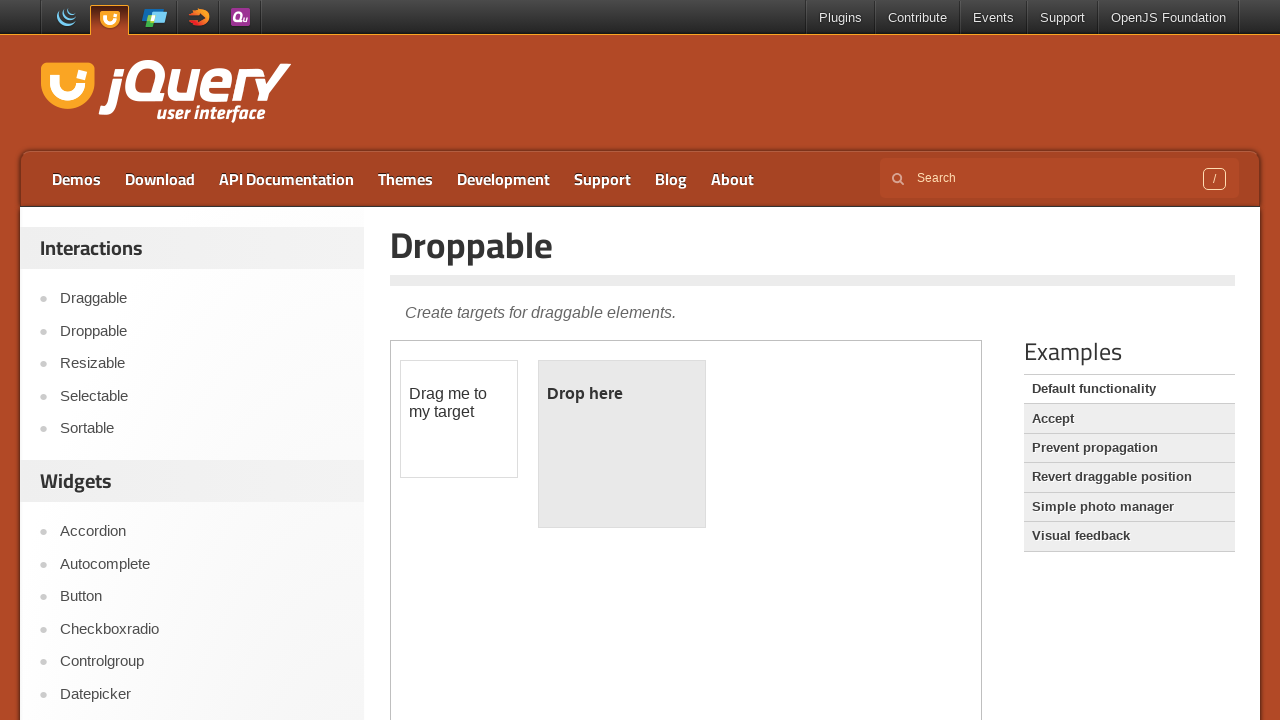

Retrieved reference to droppable element
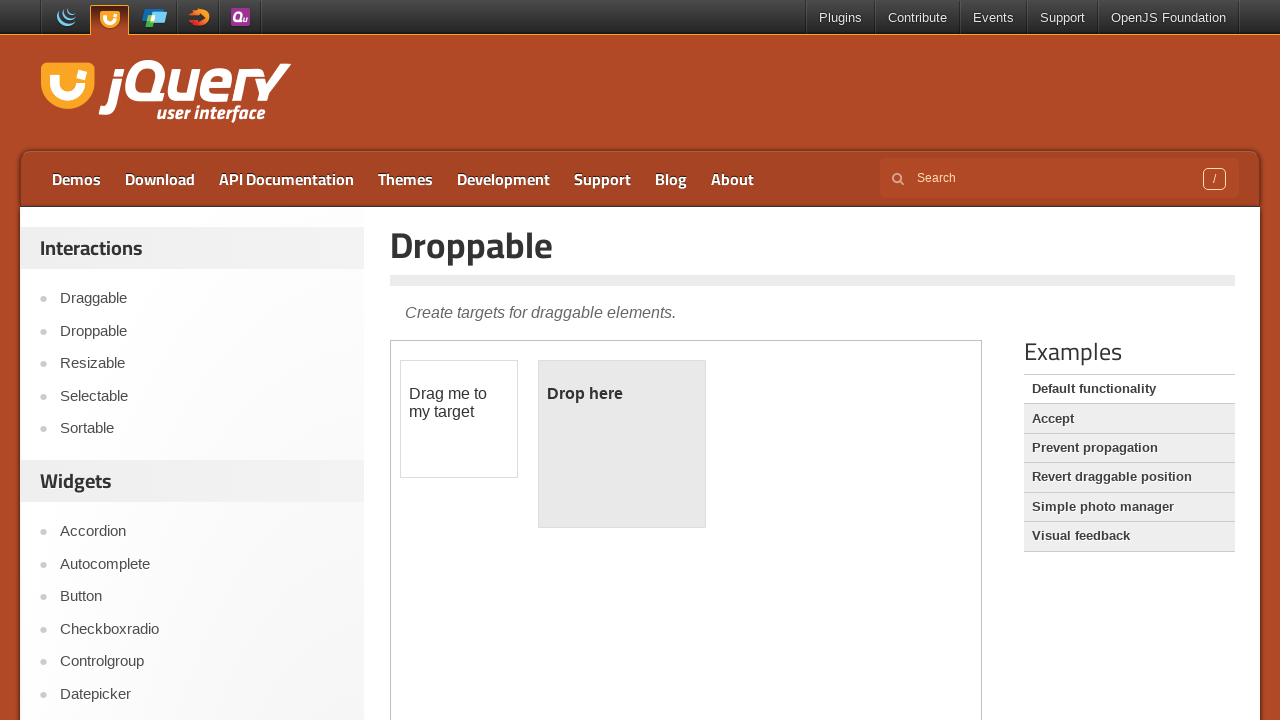

Dragged the draggable element onto the droppable target at (622, 444)
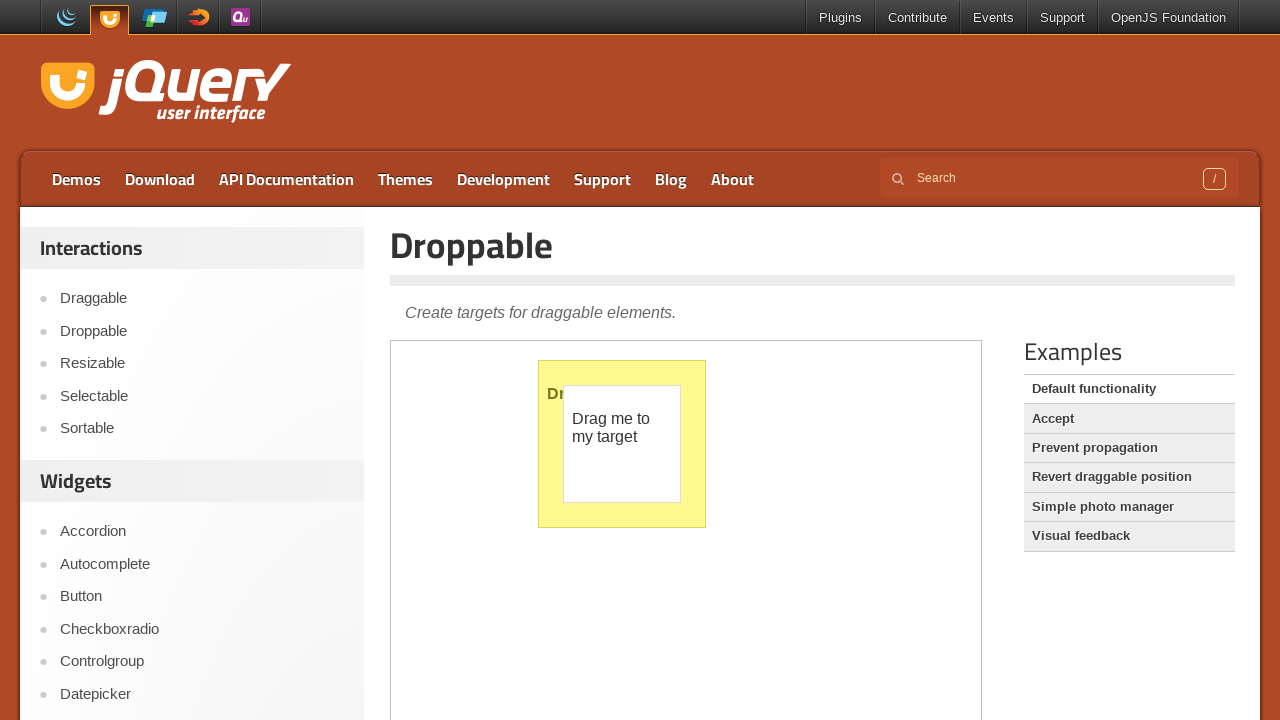

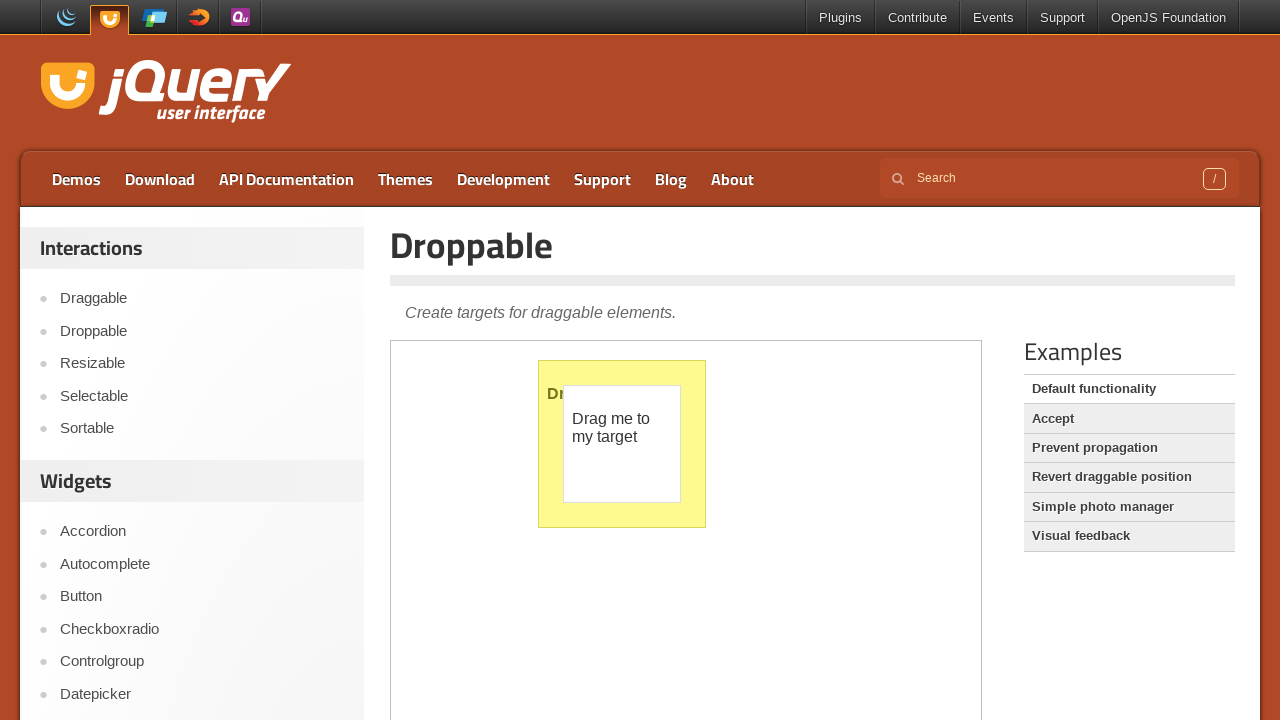